Tests hover functionality by hovering over an avatar element and verifying that the caption/additional information becomes visible after the hover action.

Starting URL: http://the-internet.herokuapp.com/hovers

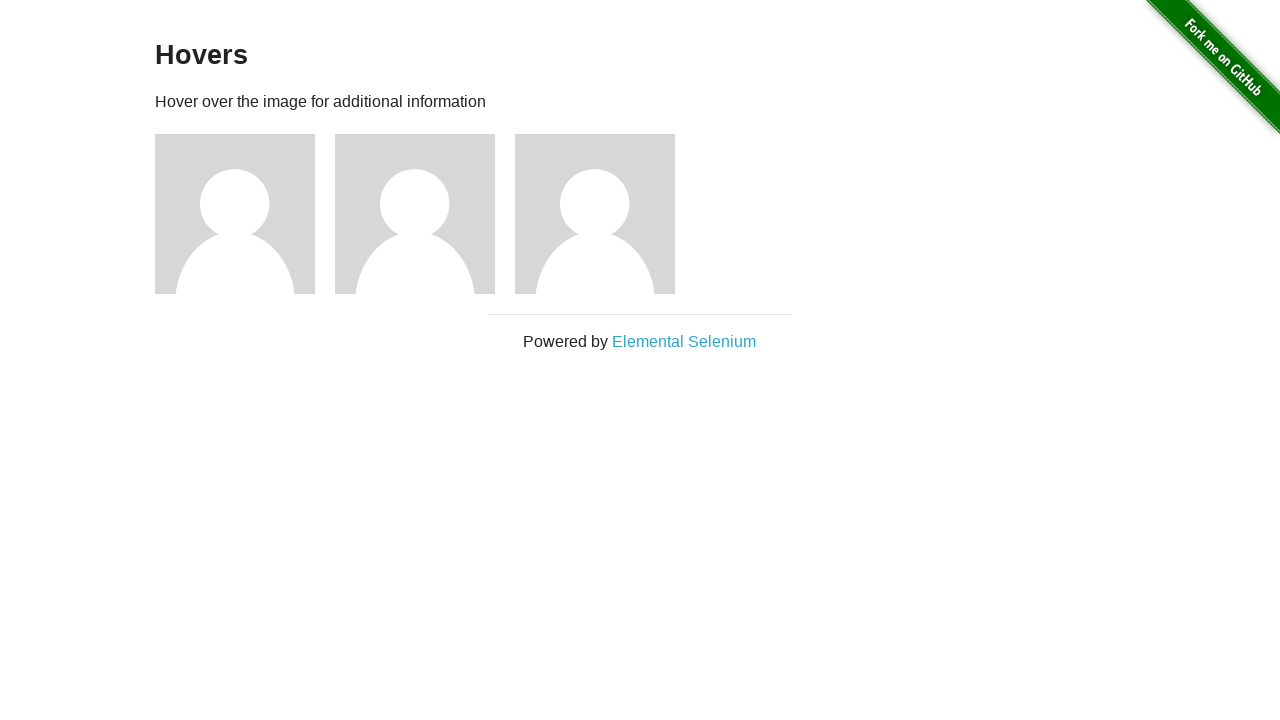

Navigated to hovers test page
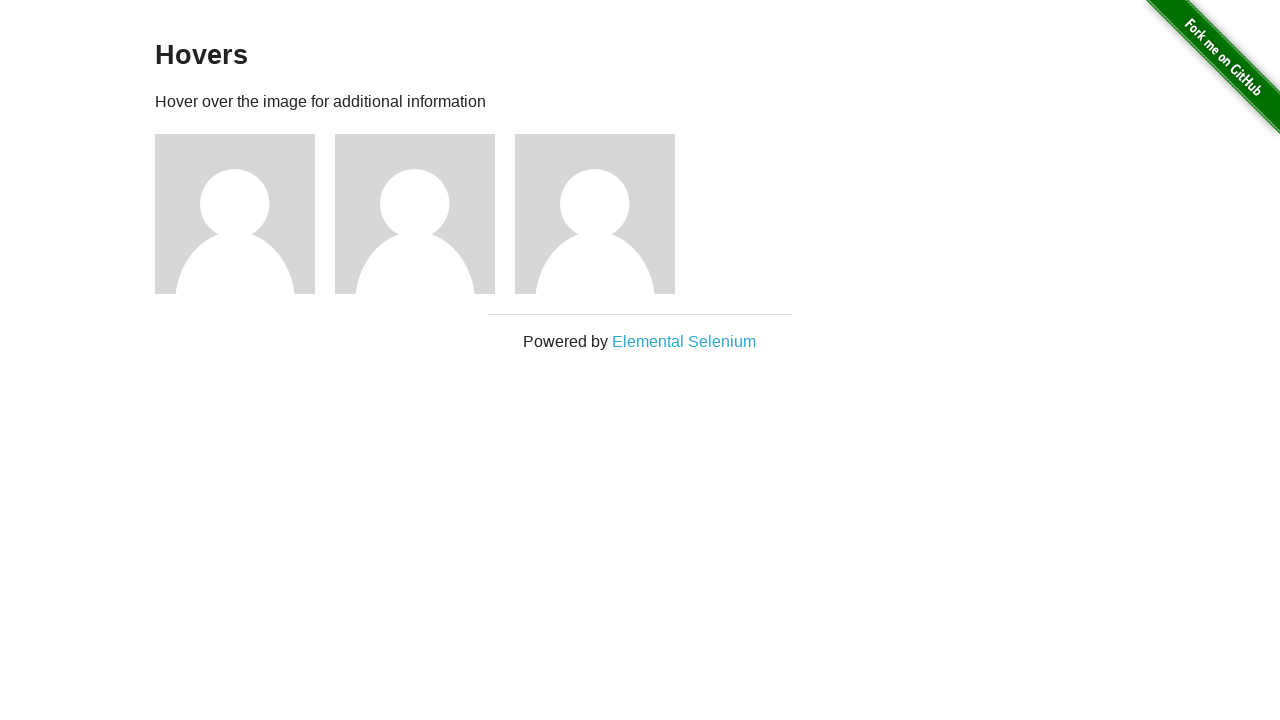

Located the first avatar figure element
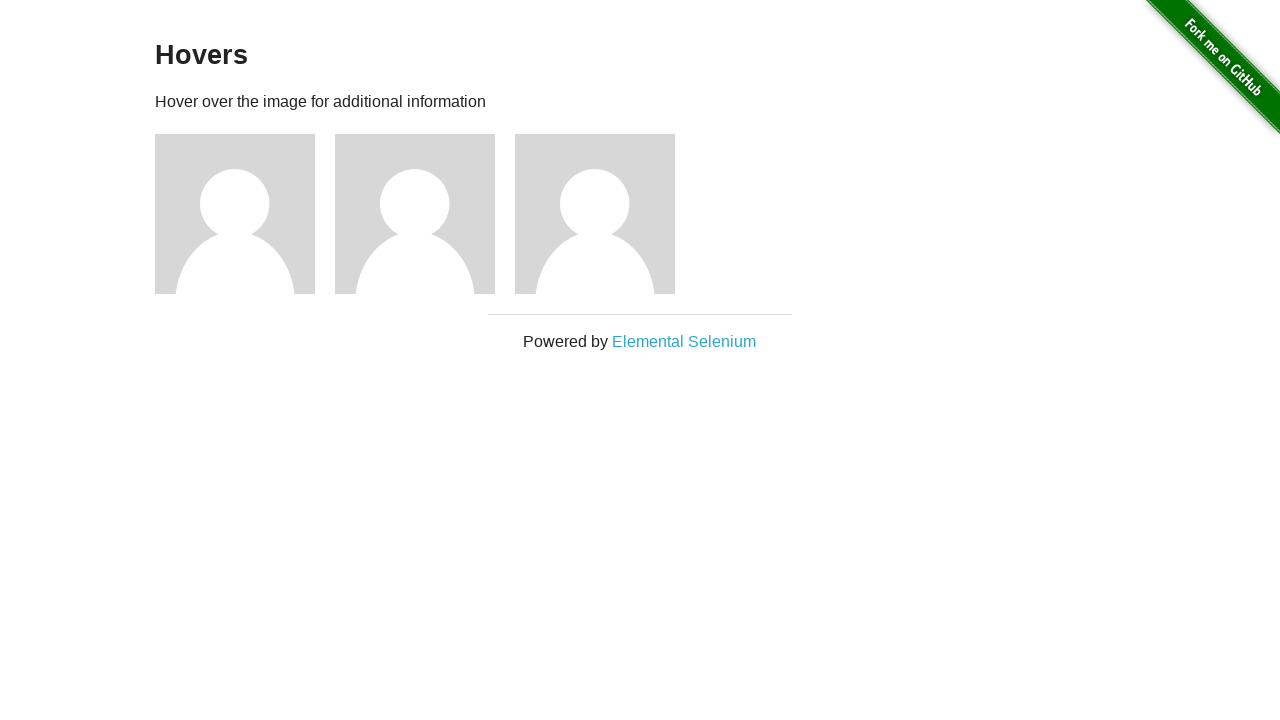

Hovered over the avatar element to trigger caption display at (245, 214) on .figure >> nth=0
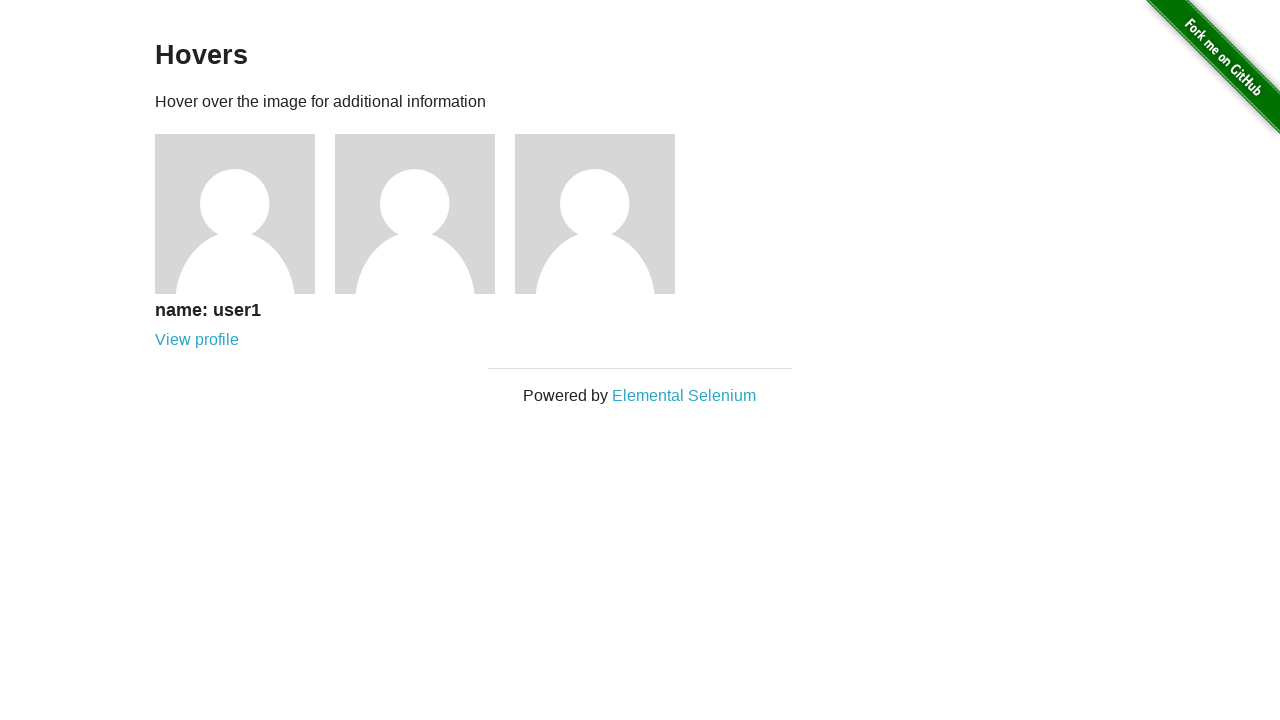

Located the figure caption element
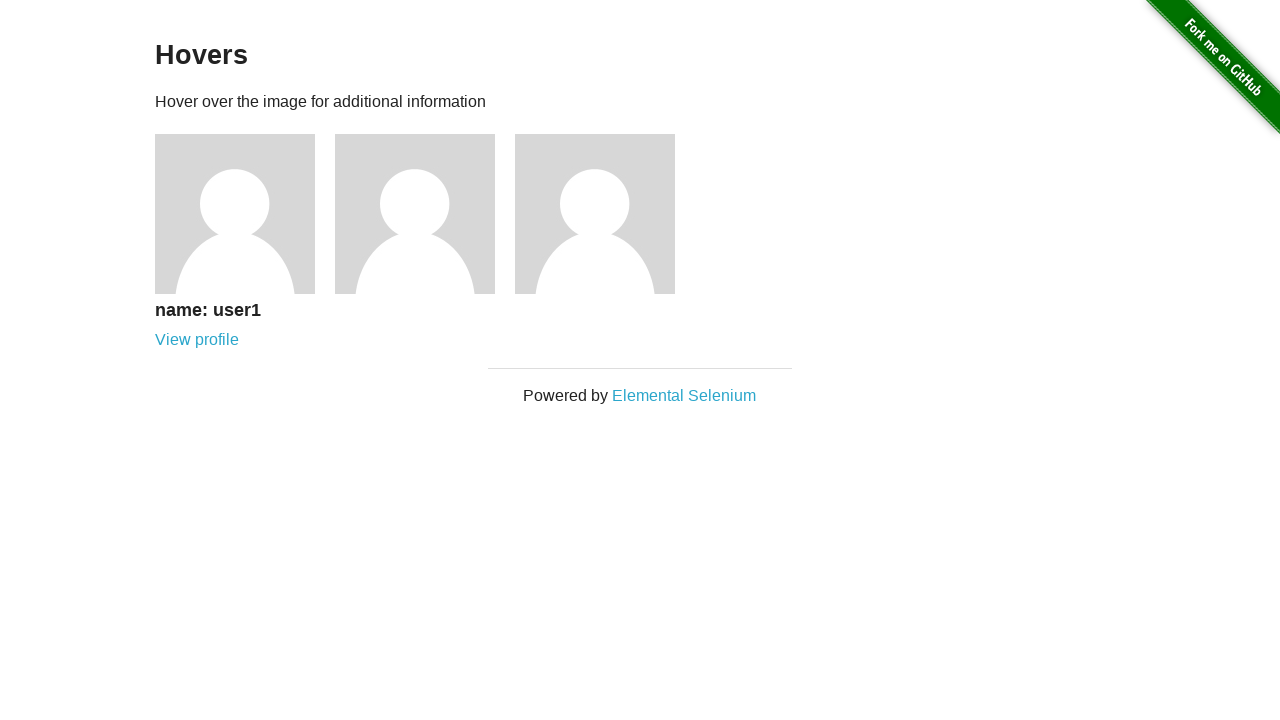

Verified that the caption is visible after hover action
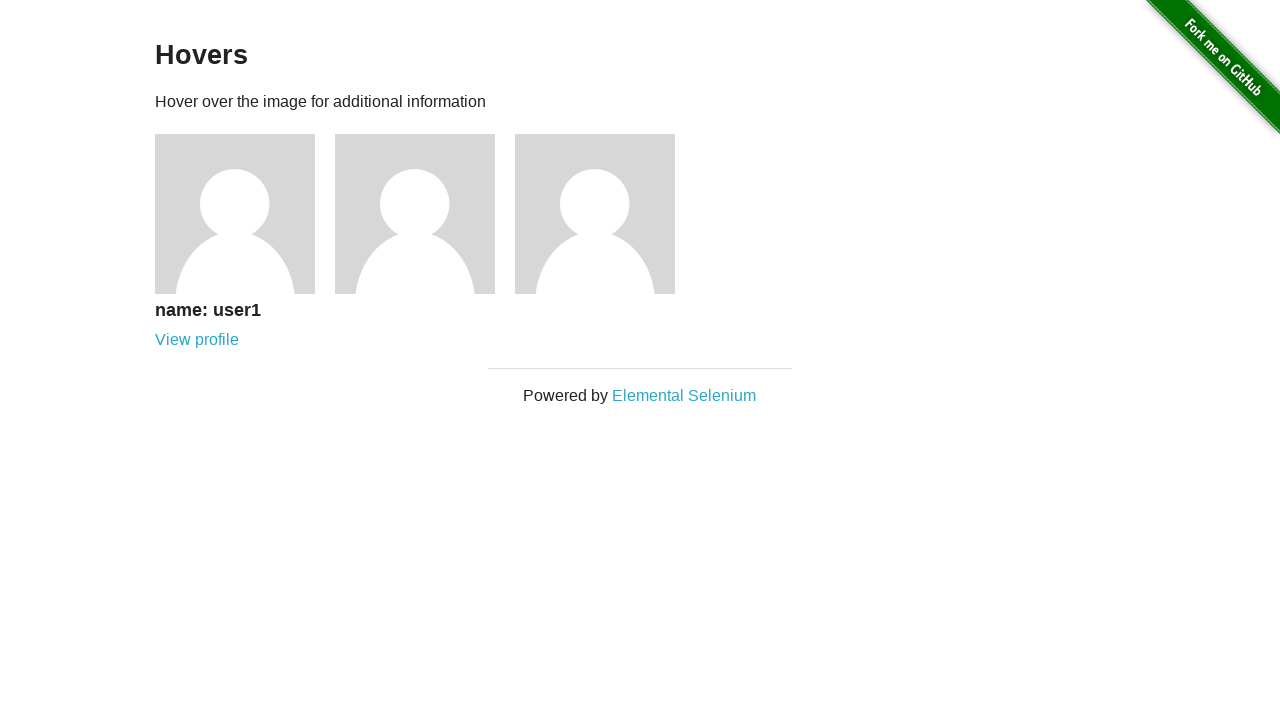

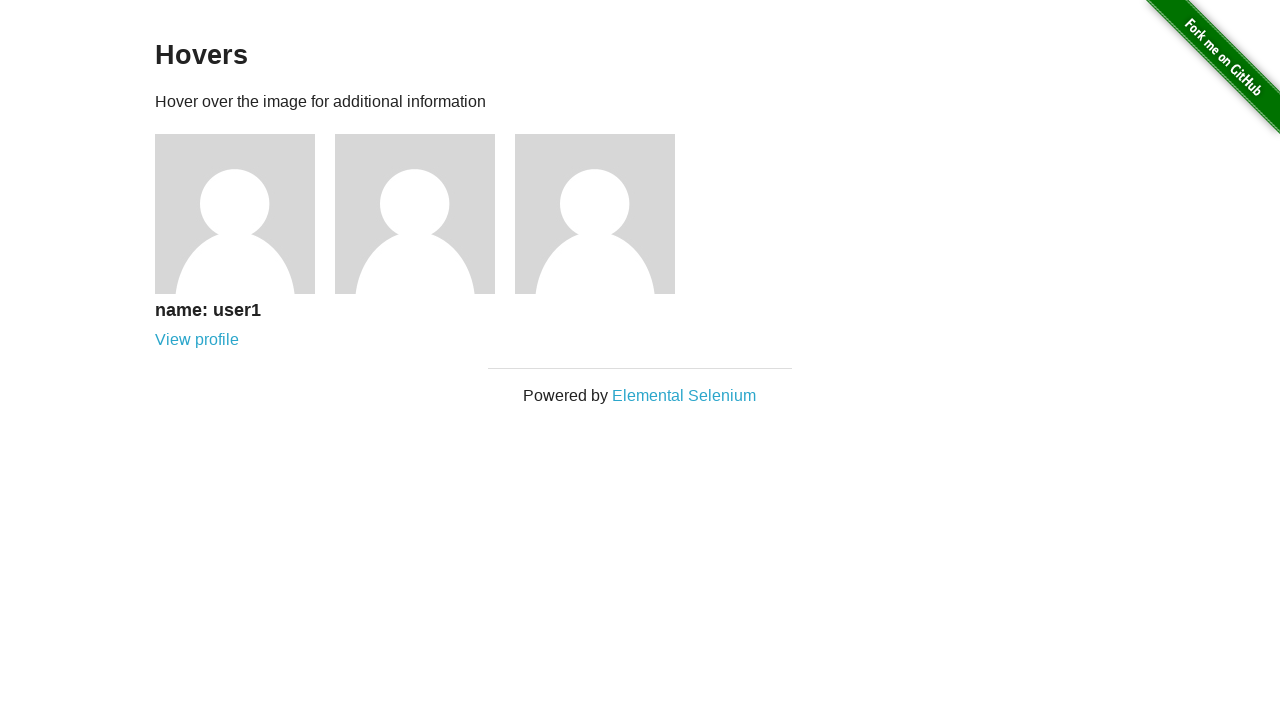